Tests navigation on the Training Support website by verifying the page title and clicking the about link to navigate to a new page

Starting URL: https://v1.training-support.net

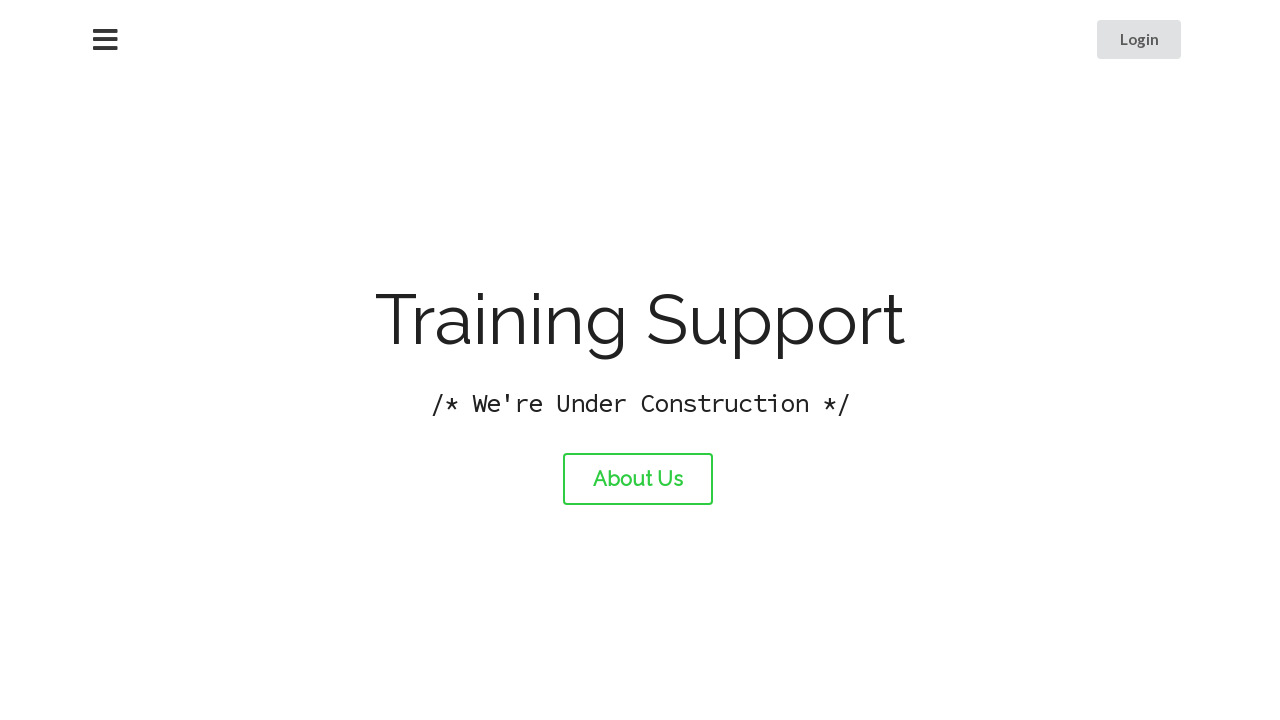

Verified initial page title is 'Training Support'
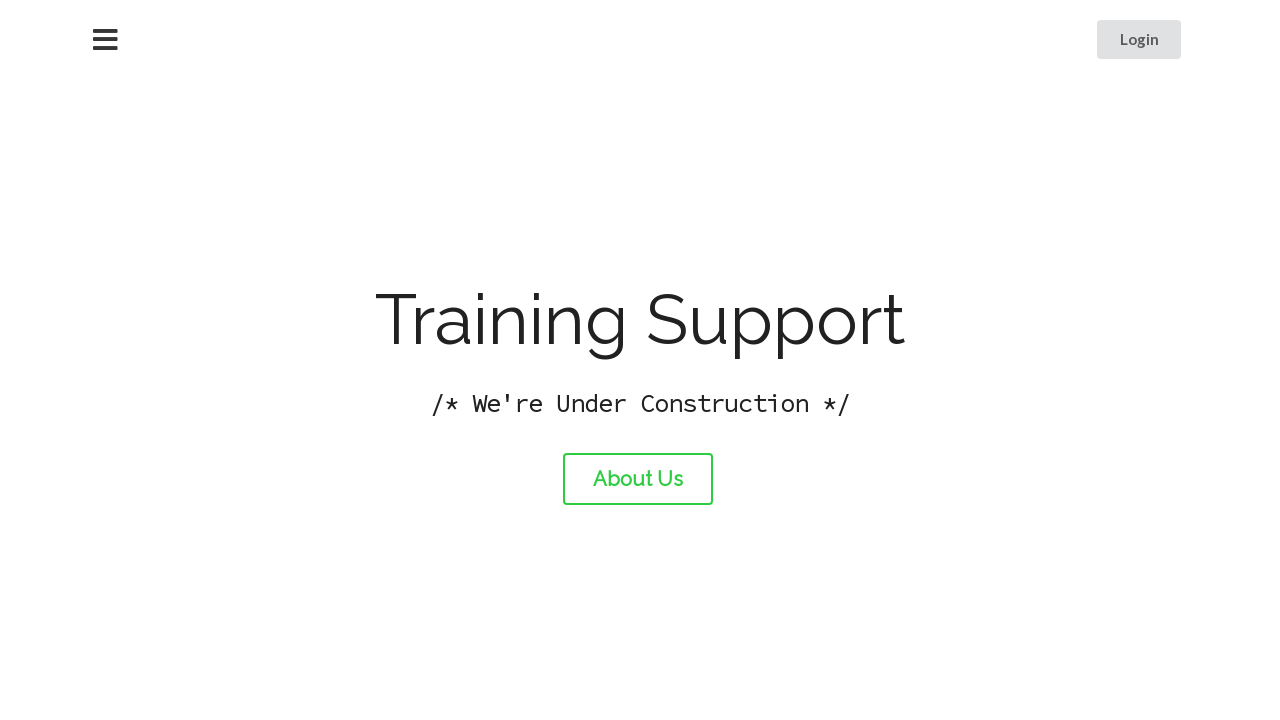

Clicked the about link at (638, 479) on #about-link
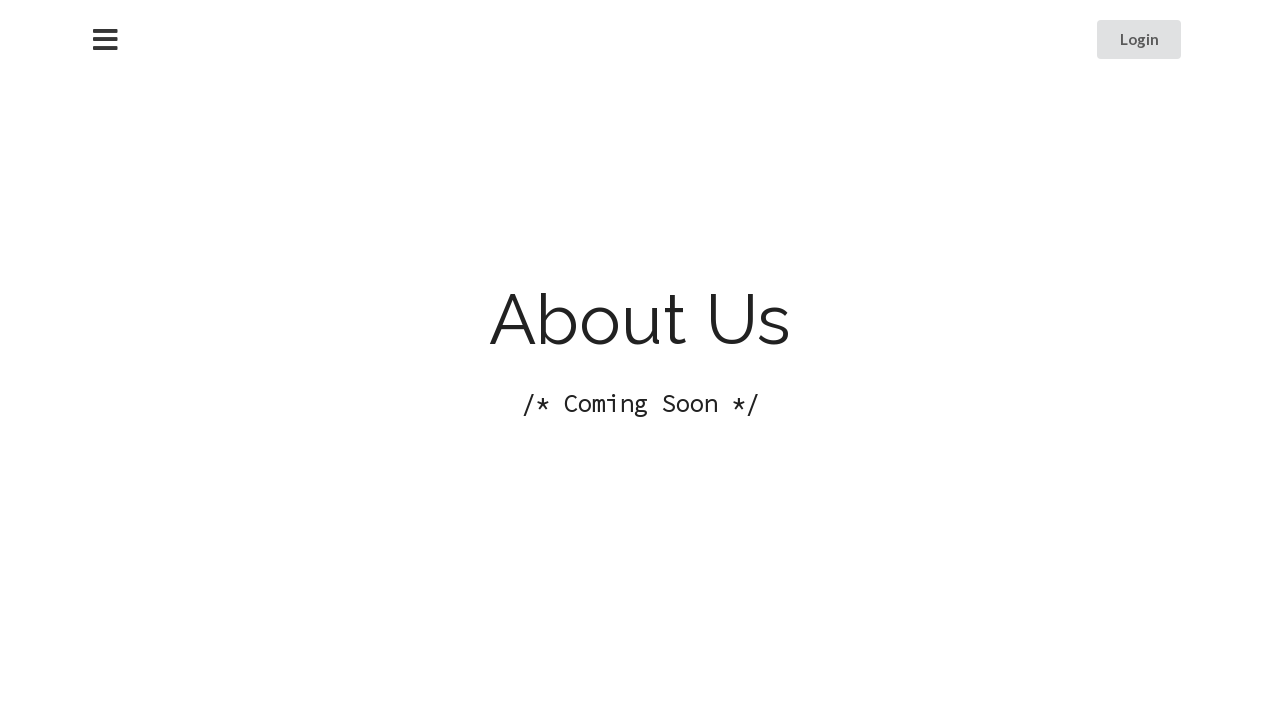

Waited for page to load after navigation
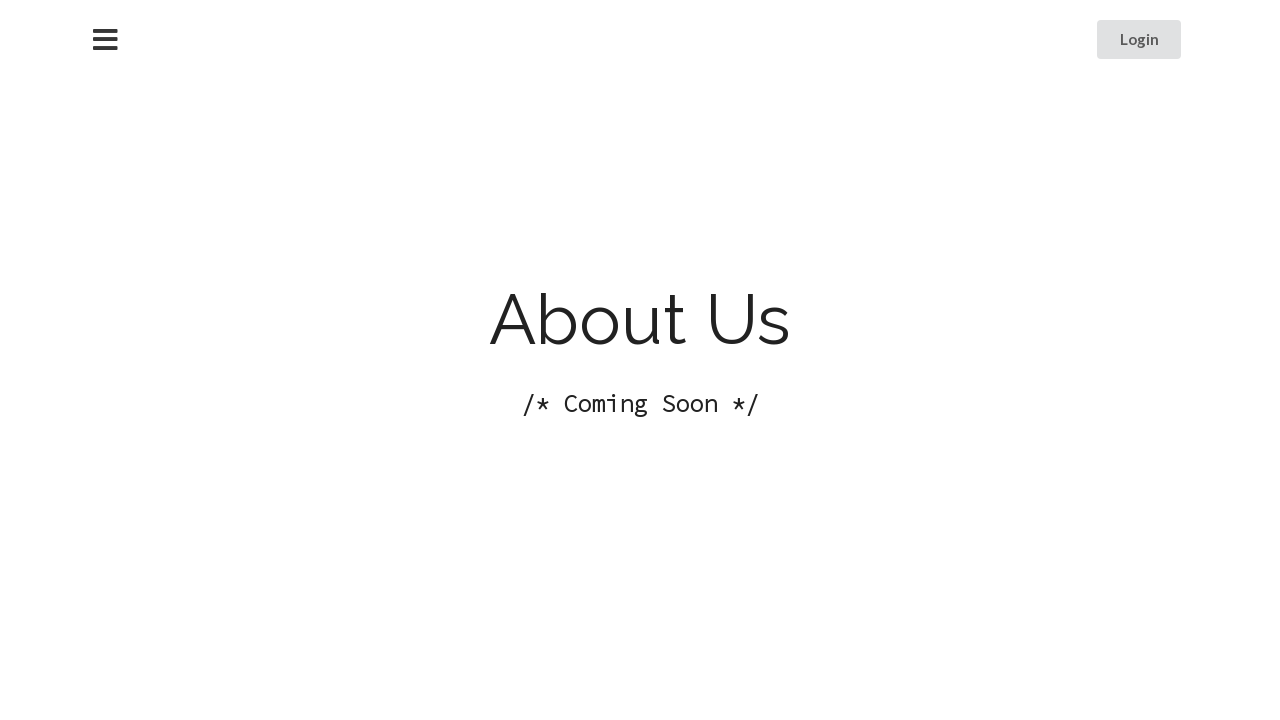

Verified new page title is 'About Training Support'
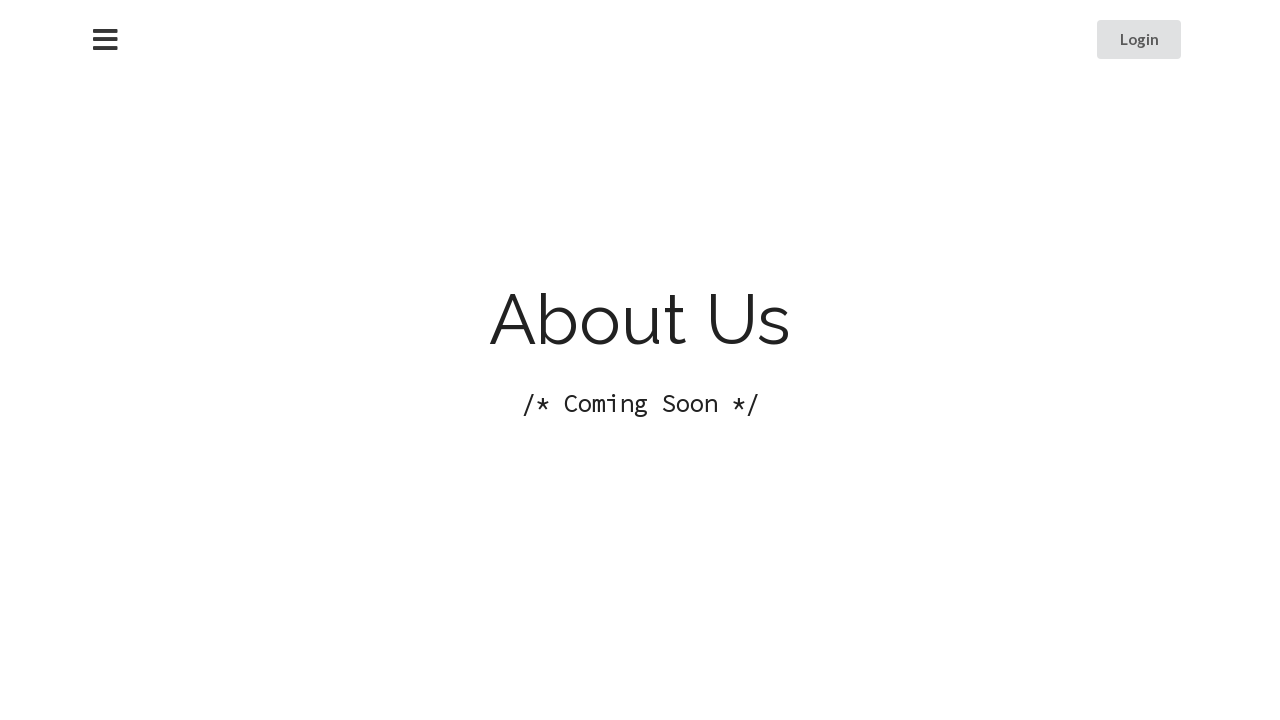

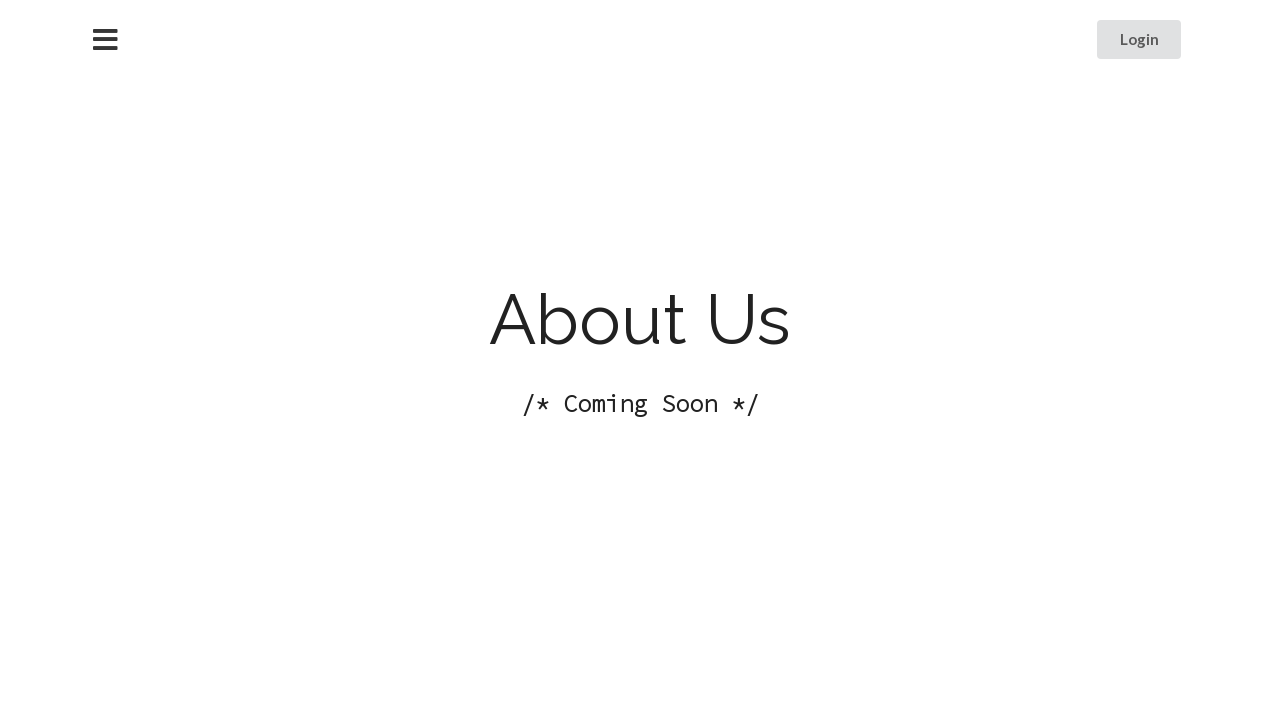